Tests client-side delay functionality by clicking an AJAX button and waiting for the success message to appear

Starting URL: http://uitestingplayground.com/clientdelay

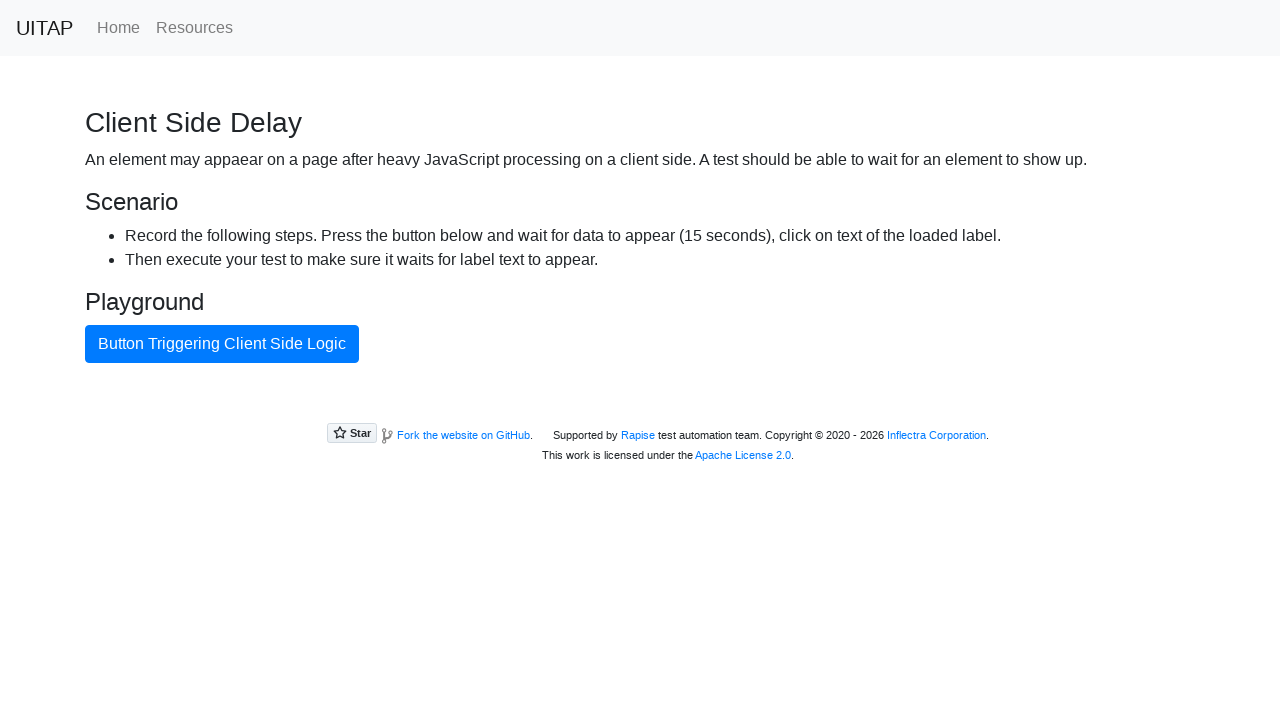

Clicked AJAX button to trigger client-side calculation at (222, 344) on #ajaxButton
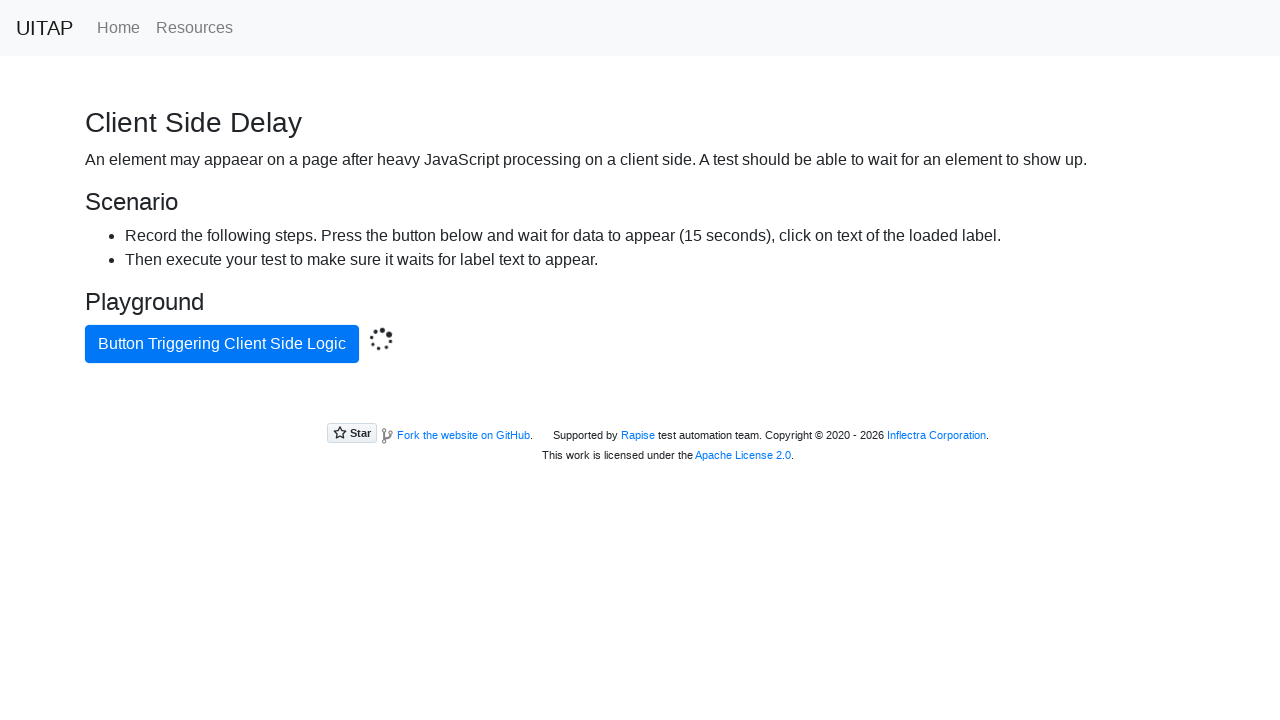

Success message appeared after client-side delay
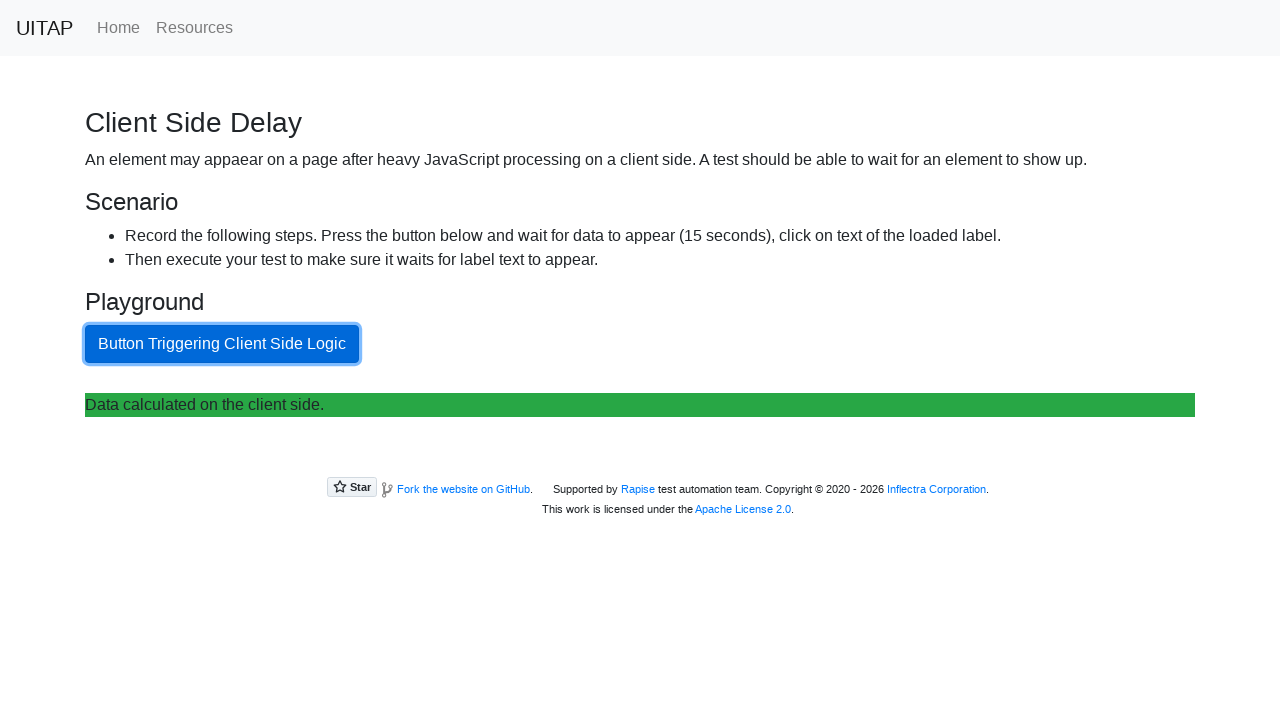

Located success message element
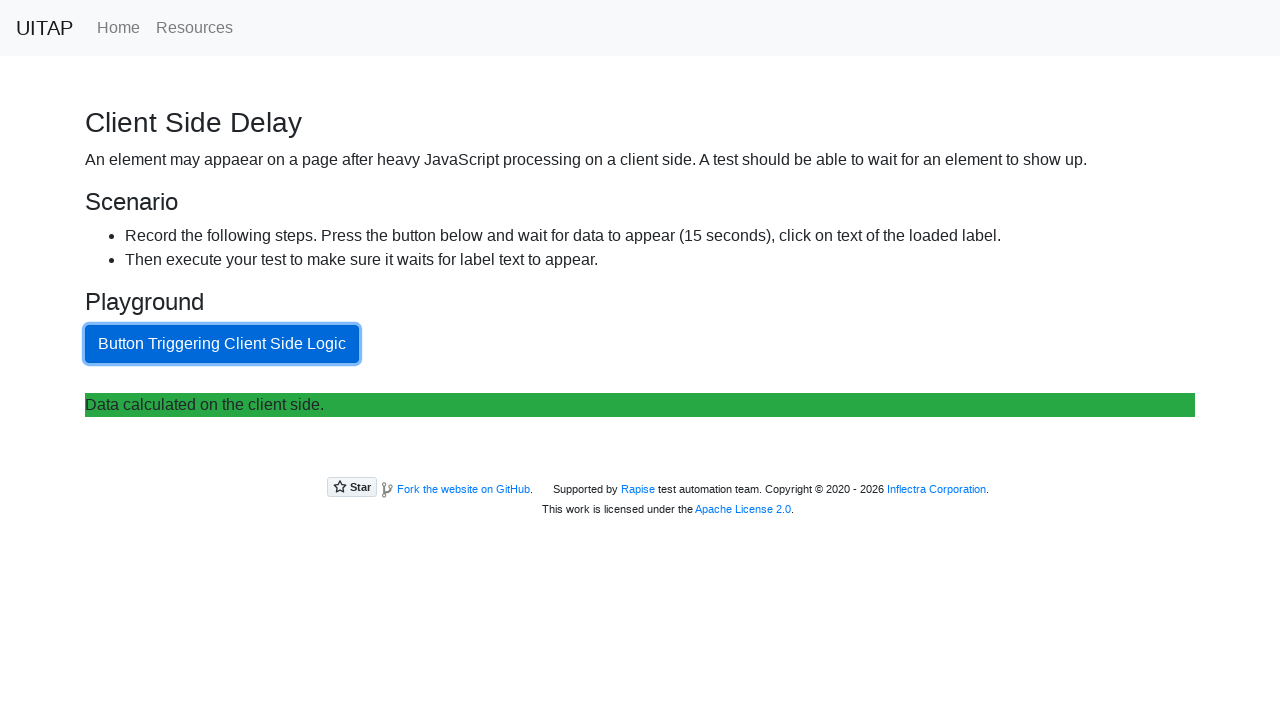

Verified success message text is 'Data calculated on the client side.'
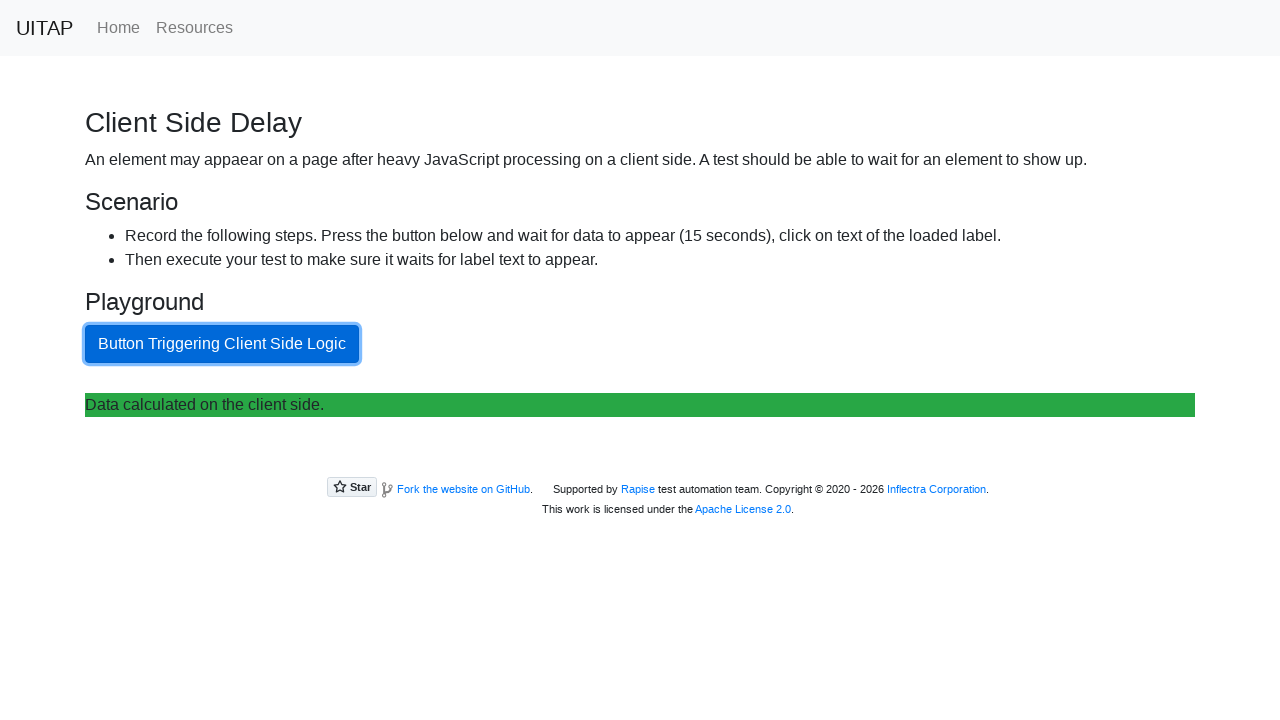

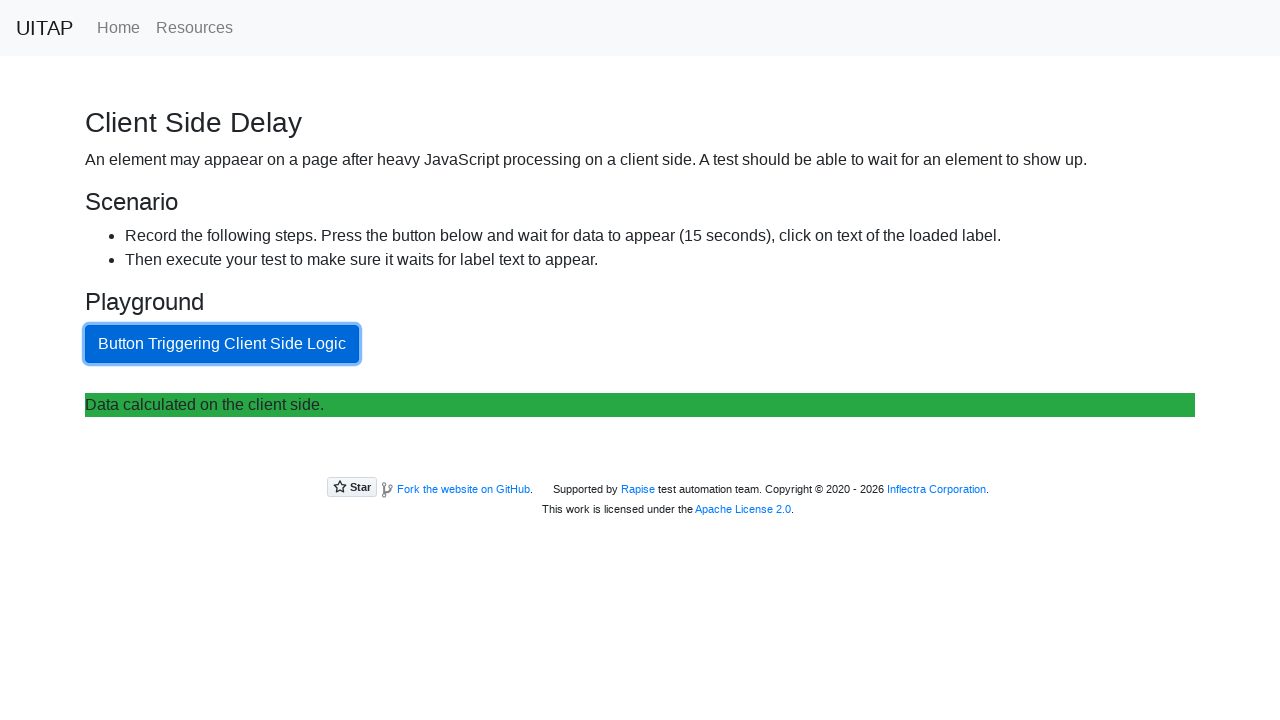